Tests that the Browse Languages page displays a table with correct headers (Language, Author, Date, Comments, Rate).

Starting URL: http://www.99-bottles-of-beer.net/

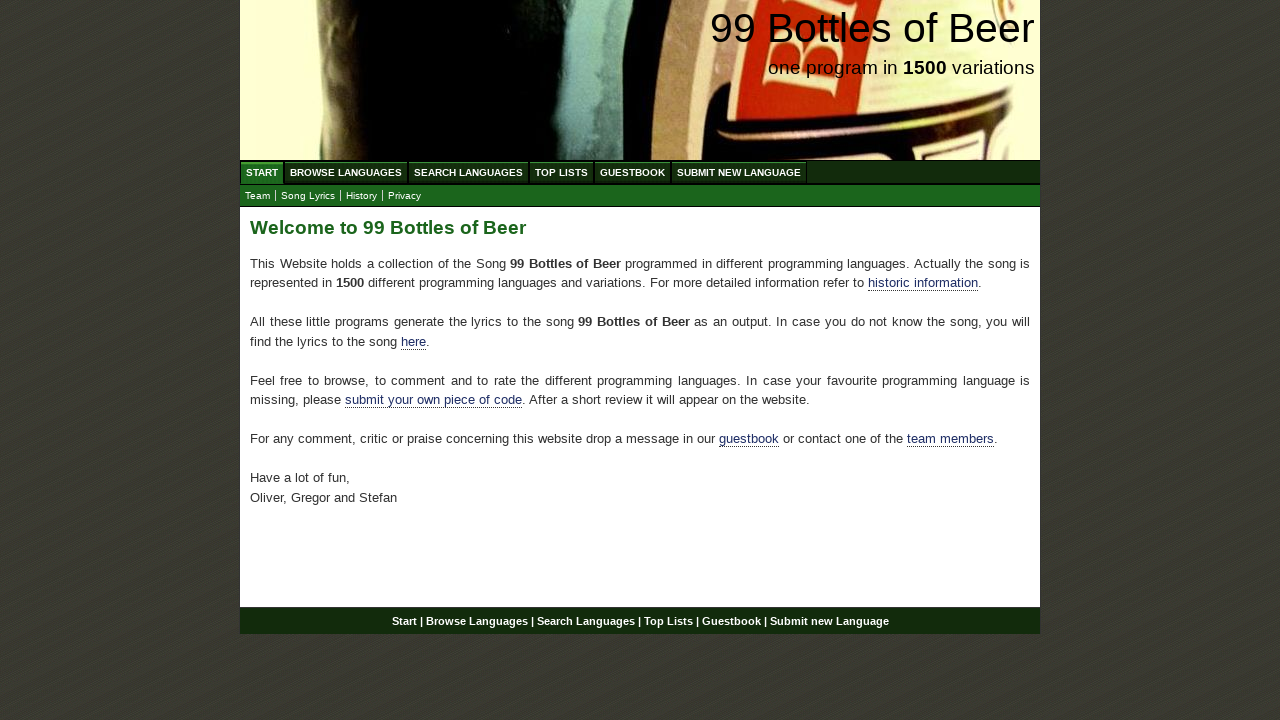

Clicked on 'Browse Languages' menu link at (346, 172) on xpath=//li/a[@href='/abc.html']
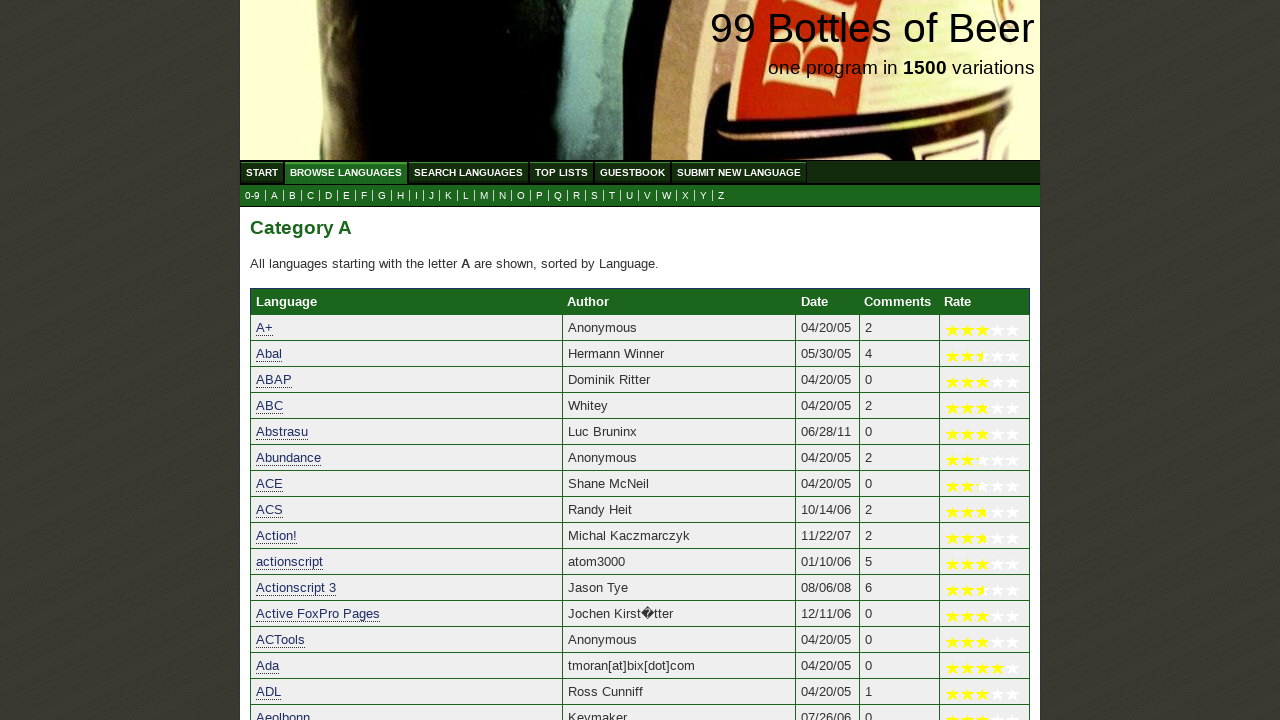

Waited for first table header (Language) to load
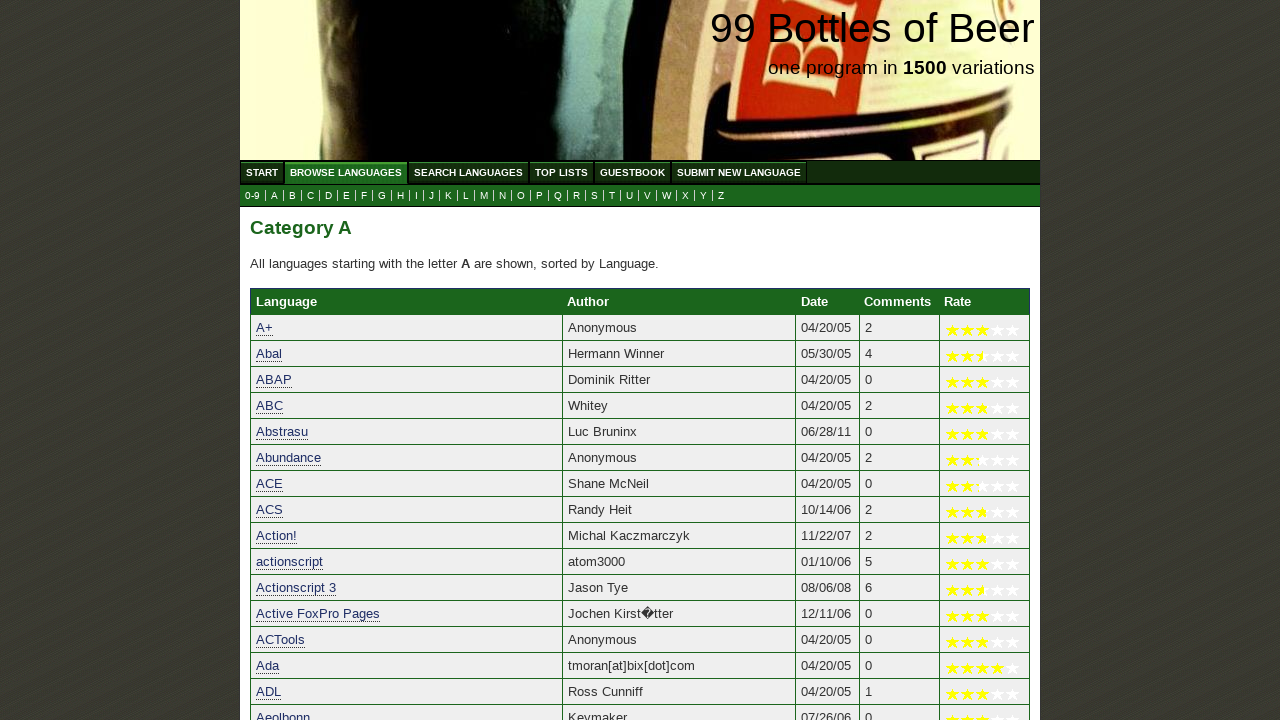

Waited for second table header (Author) to load
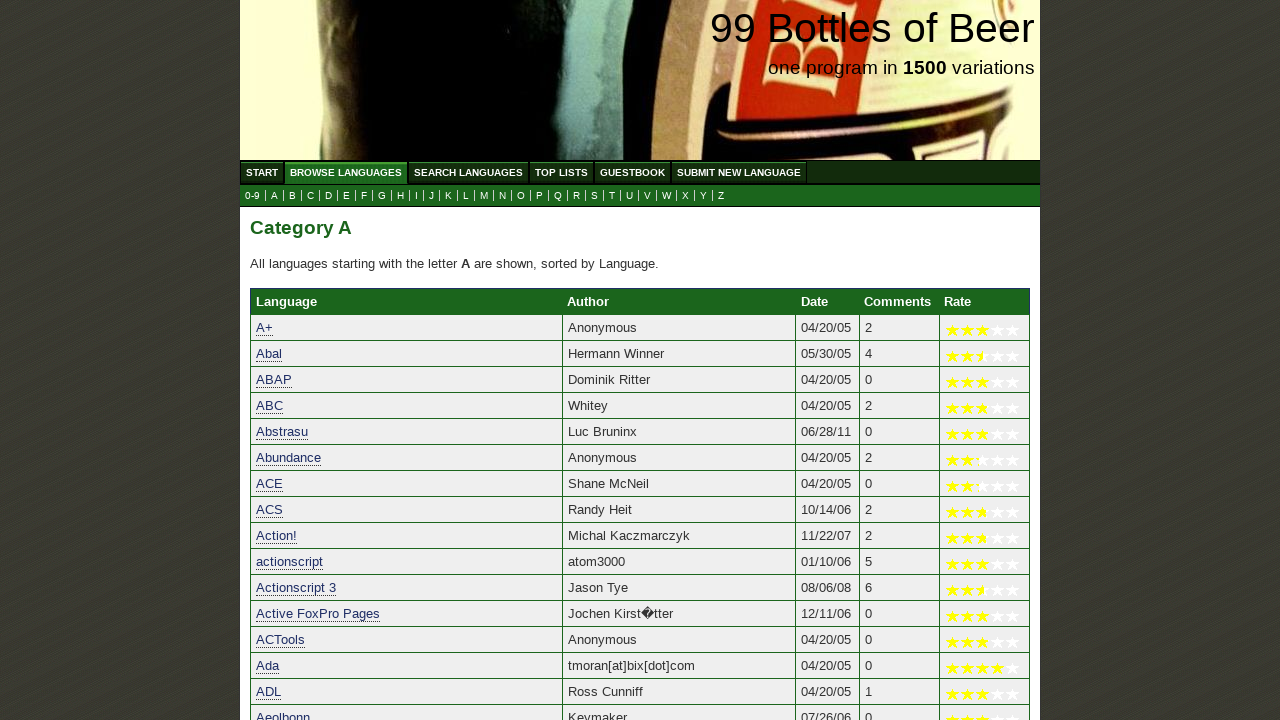

Waited for third table header (Date) to load
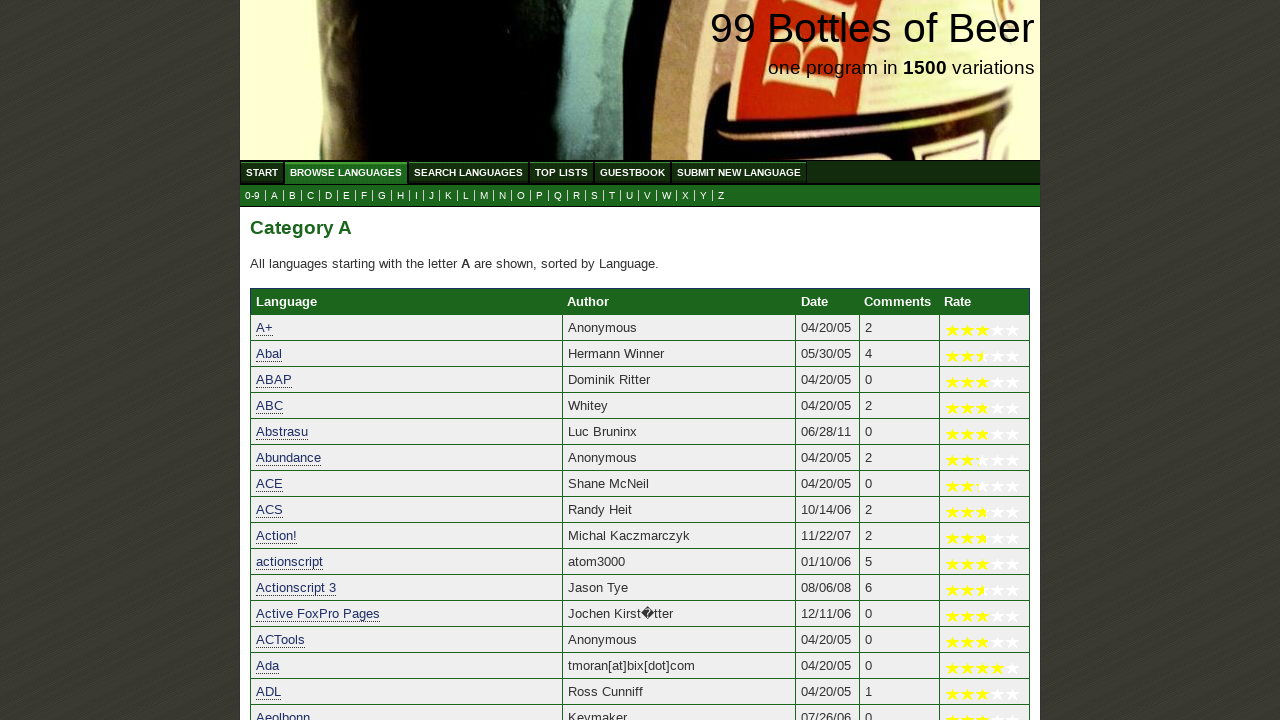

Waited for fourth table header (Comments) to load
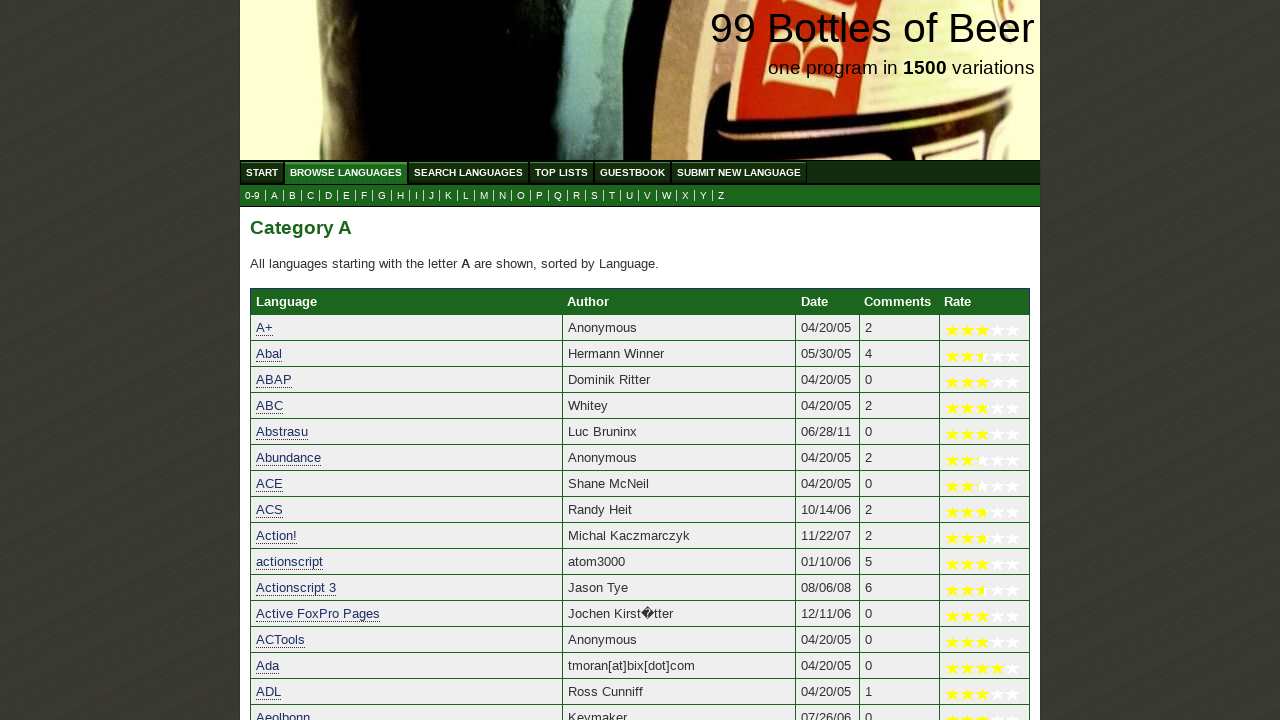

Waited for fifth table header (Rate) to load
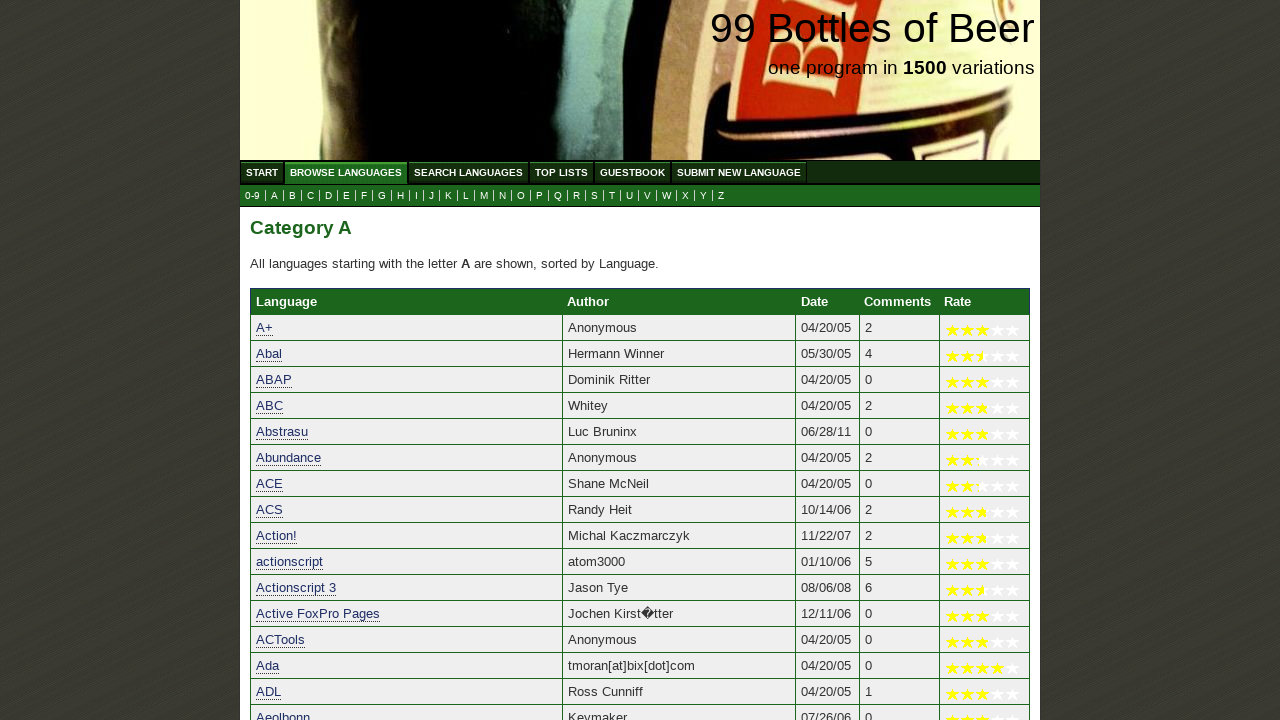

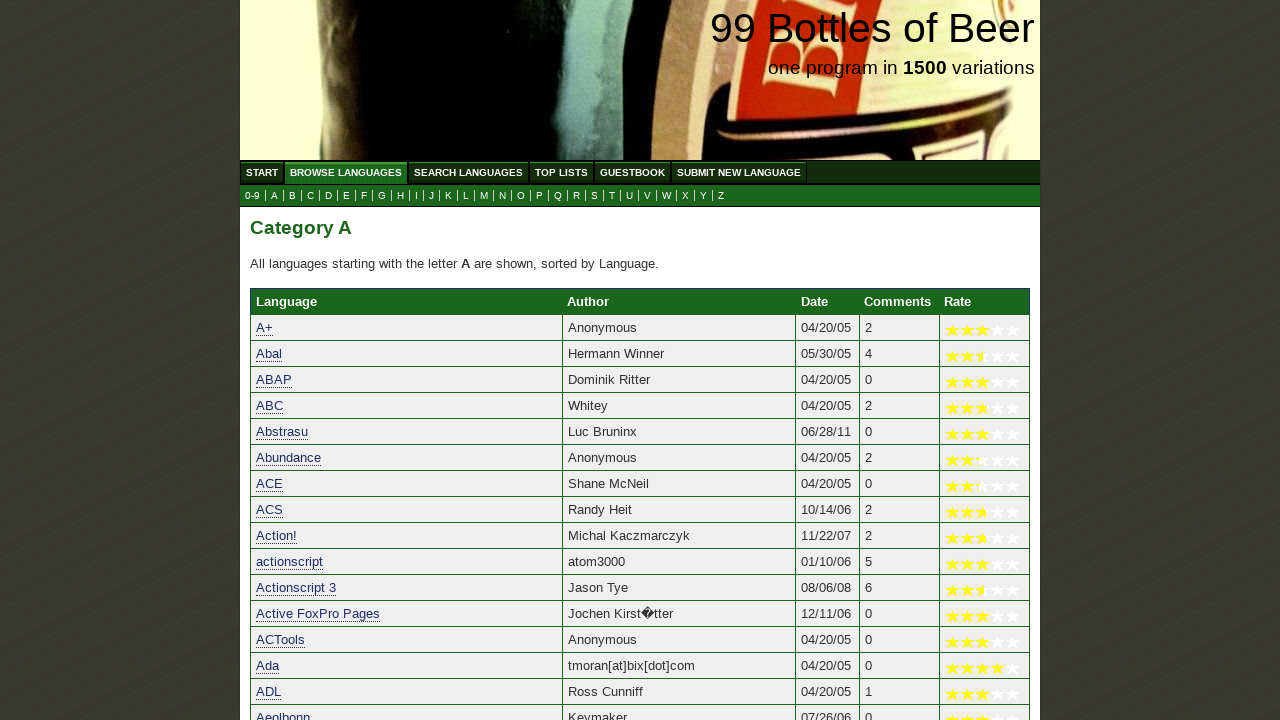